Tests selecting an option from the dropdown by its visible text and verifies the selection was successful

Starting URL: https://the-internet.herokuapp.com/dropdown

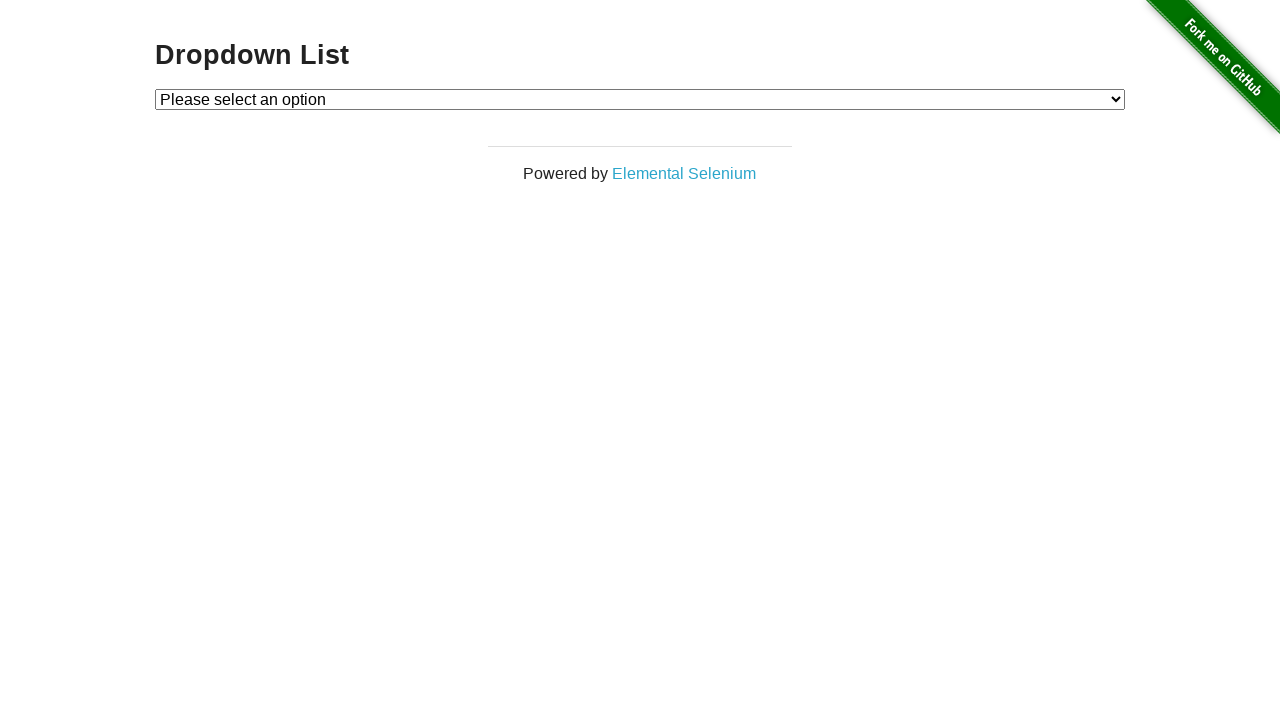

Selected 'Option 1' from the dropdown by visible text on #dropdown
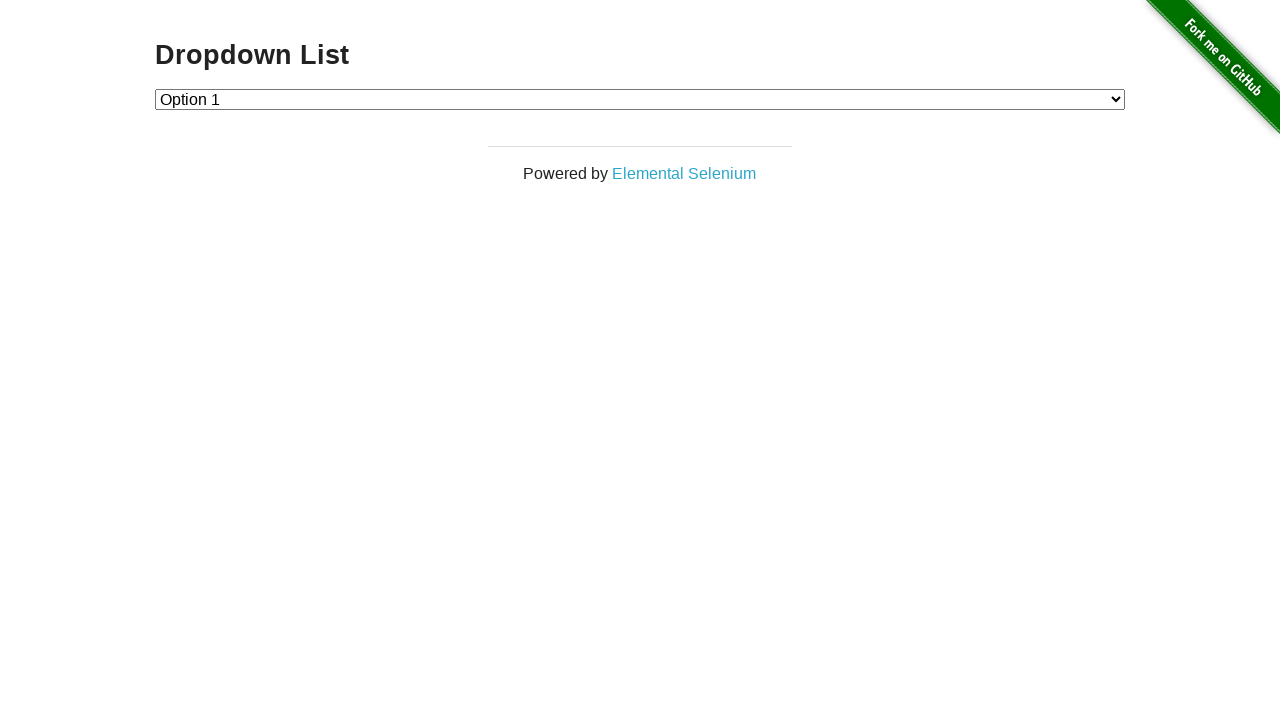

Retrieved the selected option value from dropdown
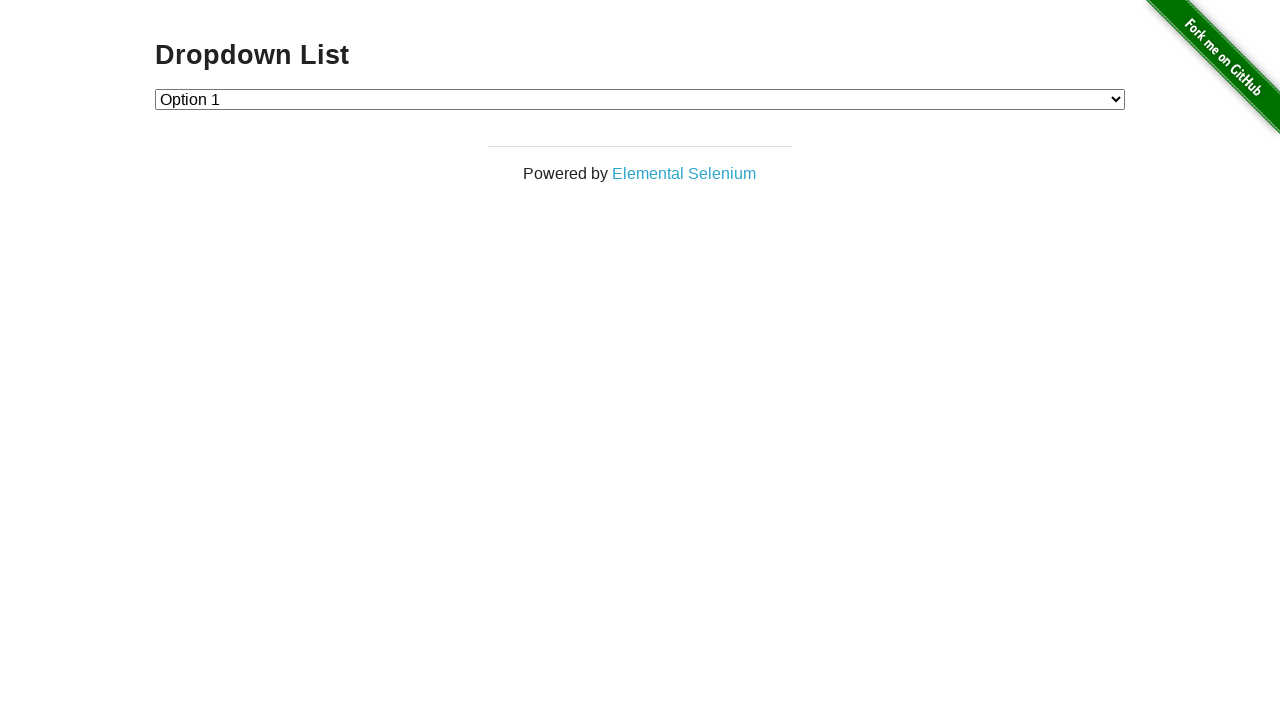

Verified that selected option value equals '1'
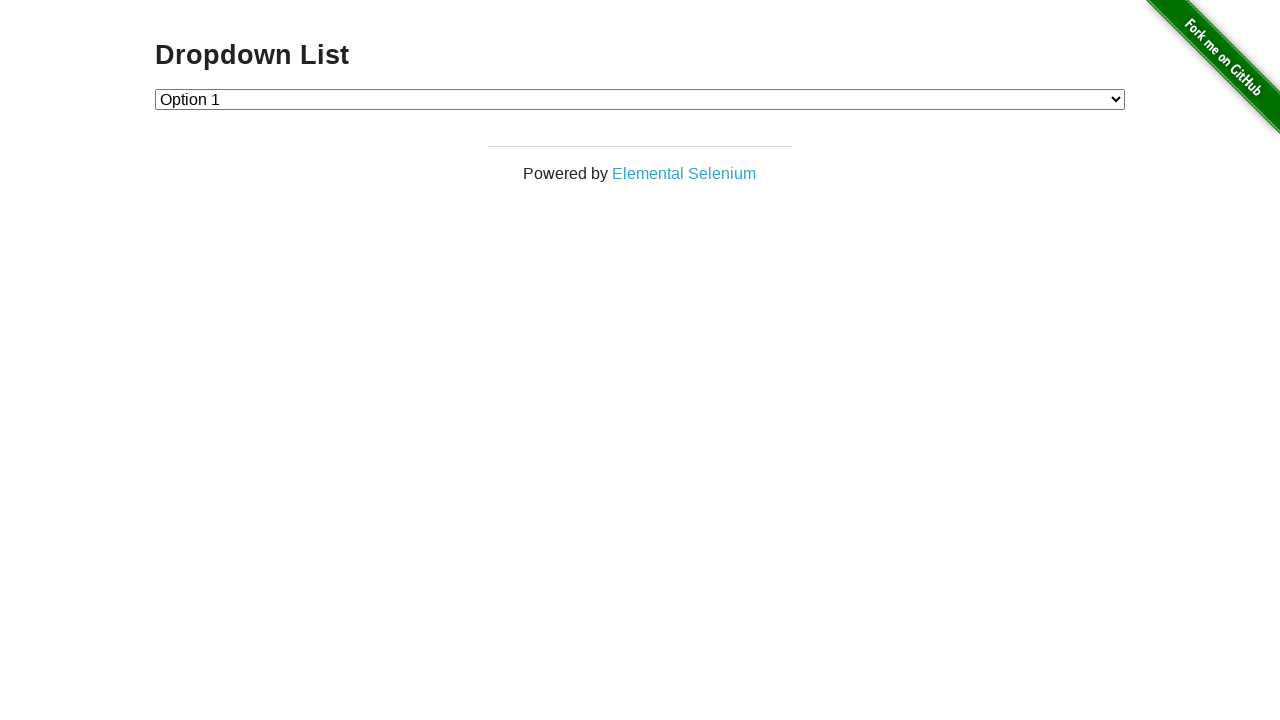

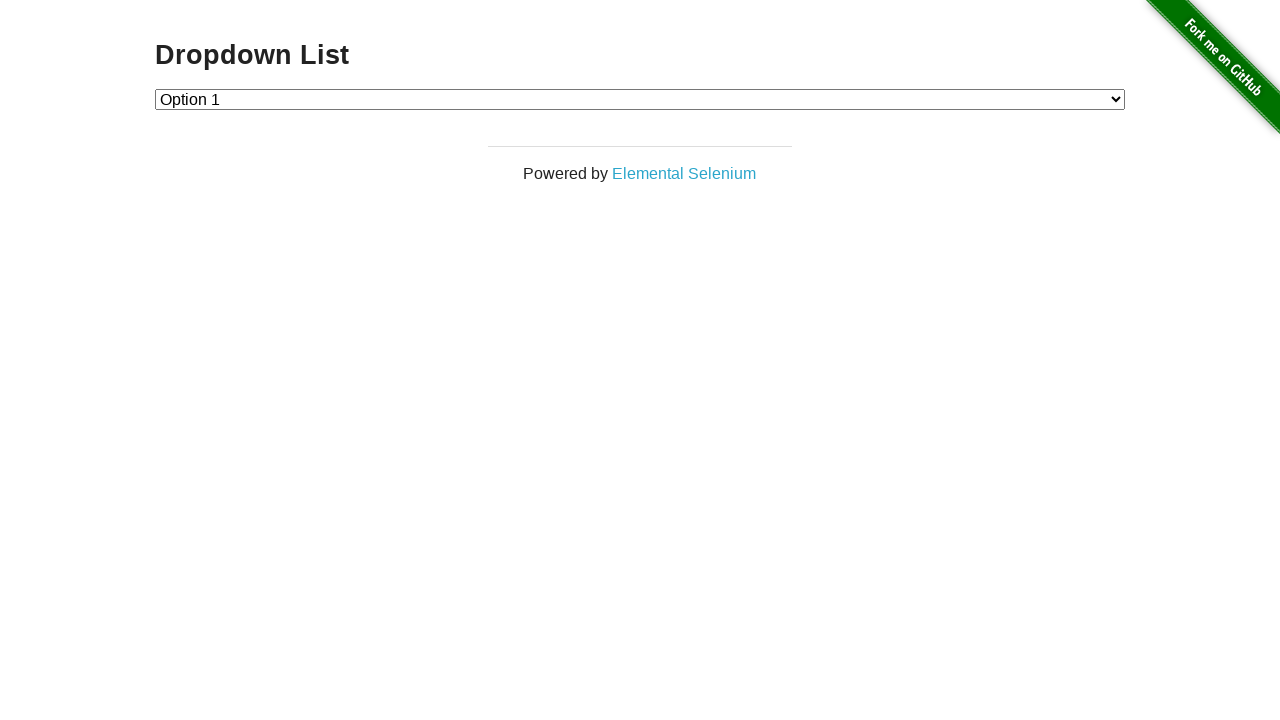